Tests multi-tab functionality by opening a calculator page and a form page, performing calculations in one tab and filling form fields in another tab, then retrieving the calculator result

Starting URL: http://only-testing-blog.blogspot.in/2014/04/calc.html

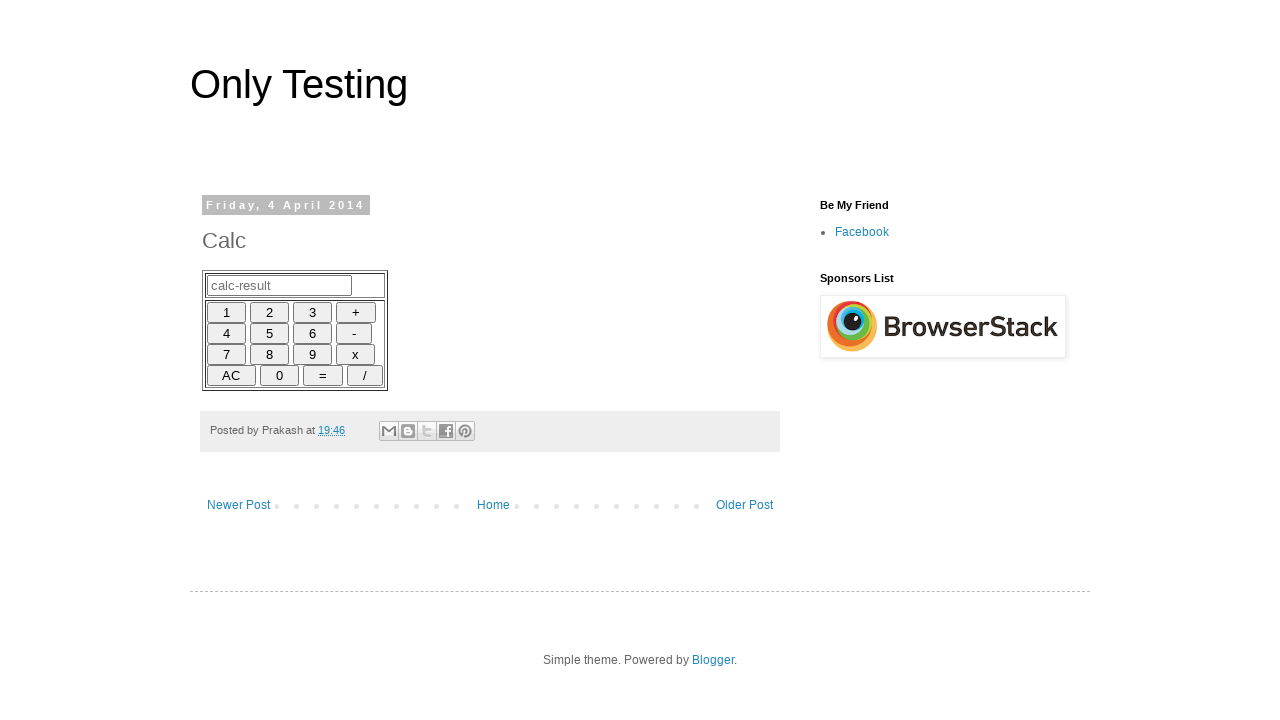

Created a new browser tab
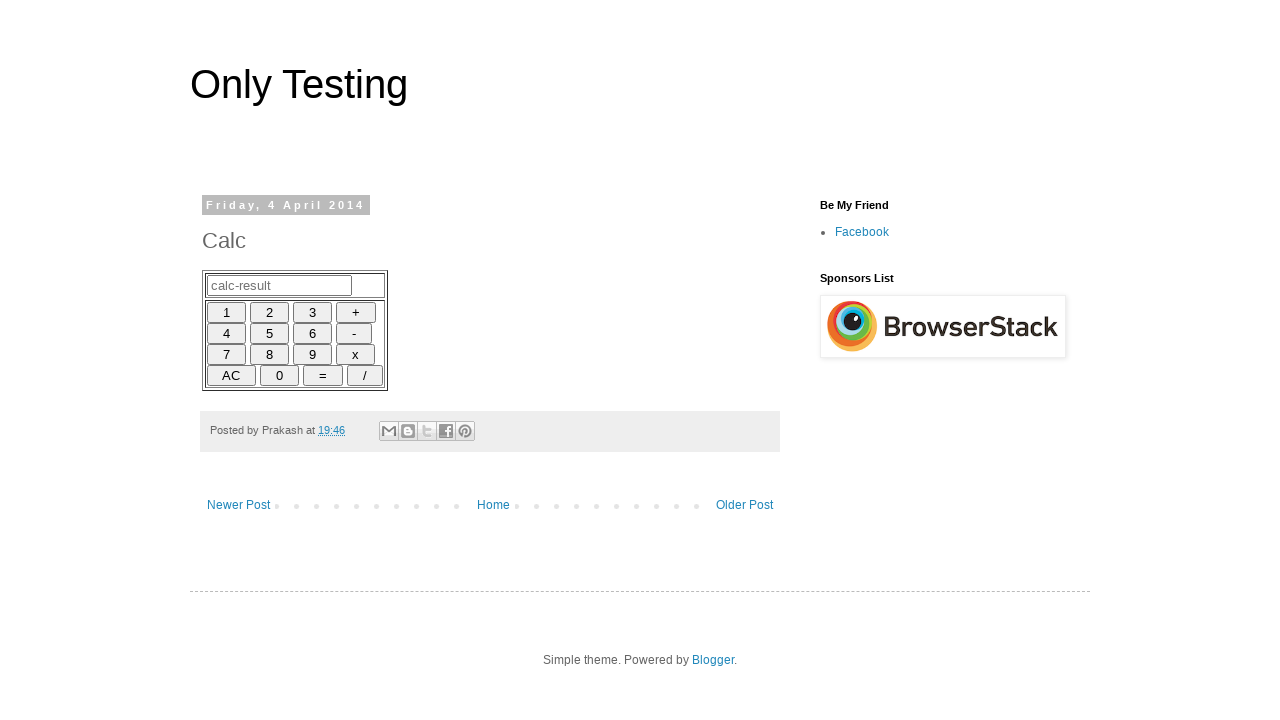

Navigated to form page in new tab
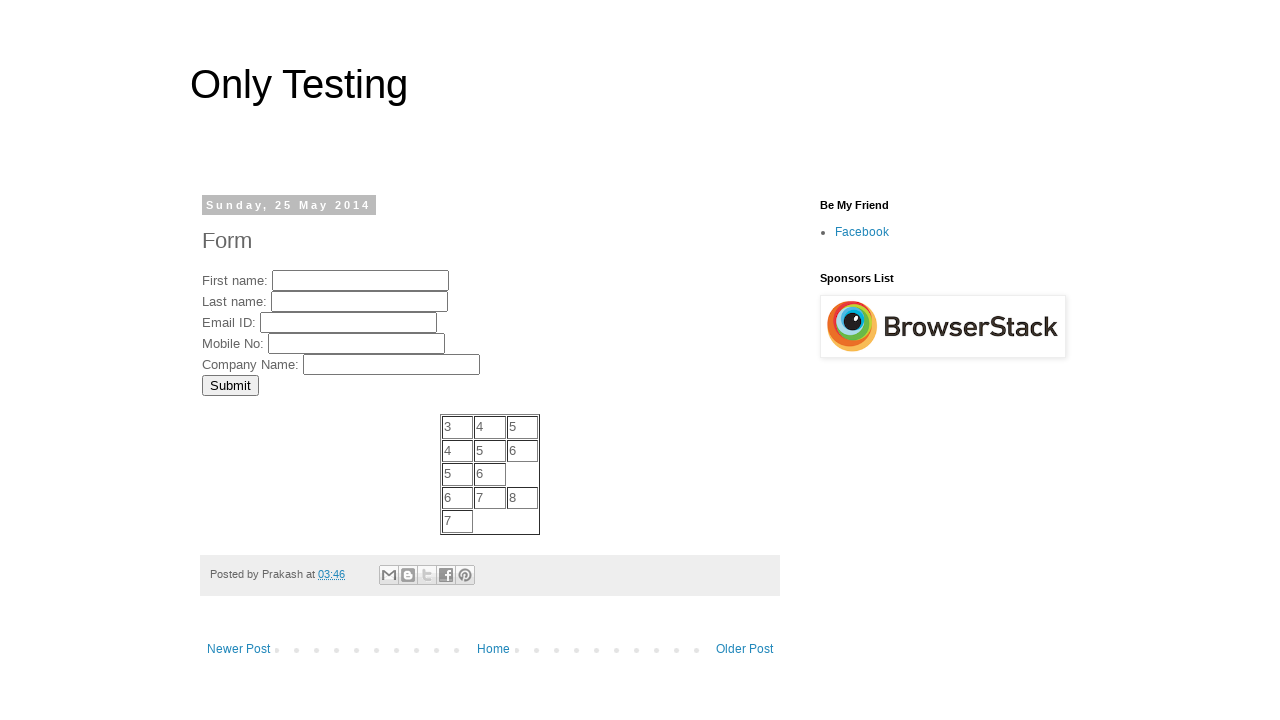

Clicked number 6 on calculator at (312, 333) on xpath=//input[@id='6']
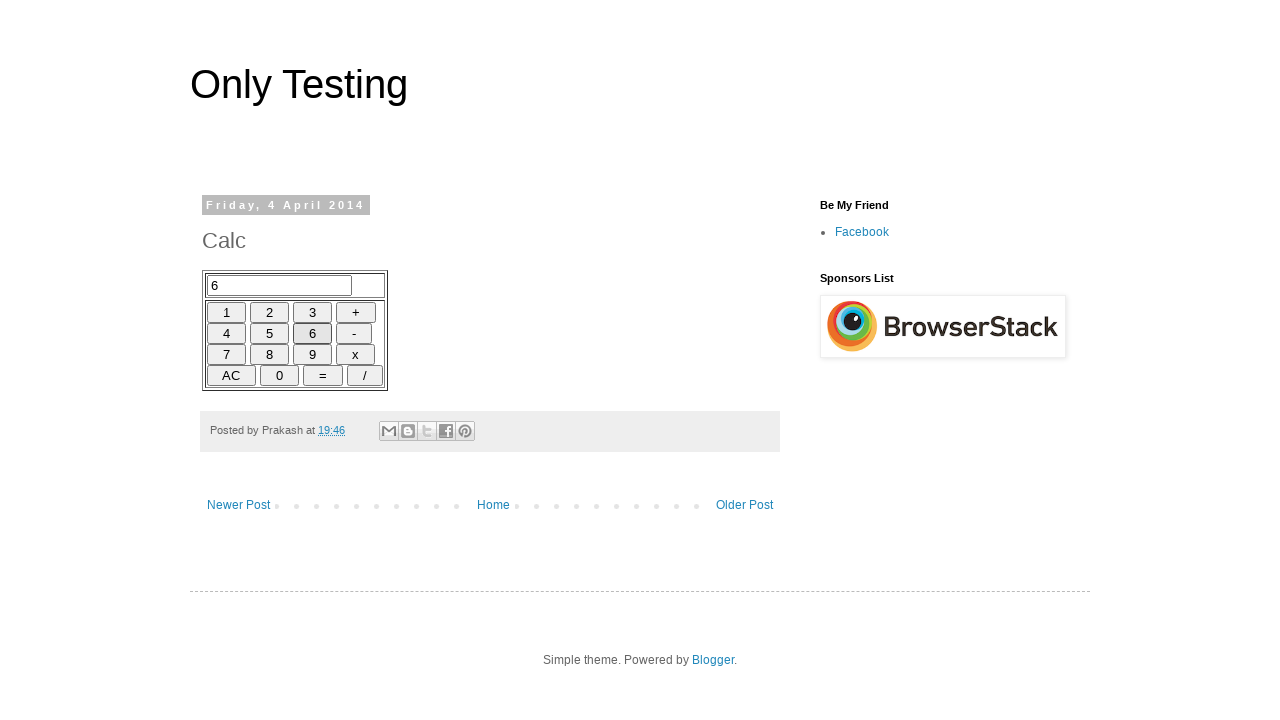

Clicked plus operator on calculator at (356, 312) on xpath=//input[@id='plus']
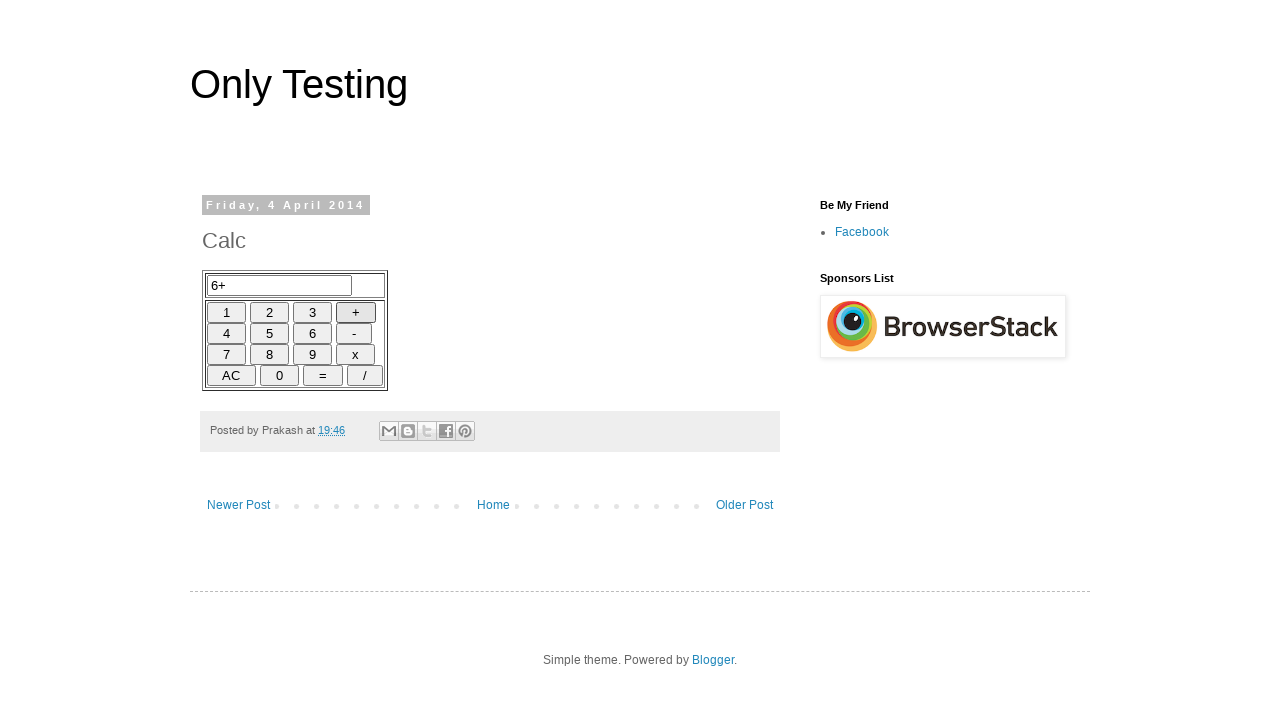

Clicked number 3 on calculator at (312, 312) on xpath=//input[@id='3']
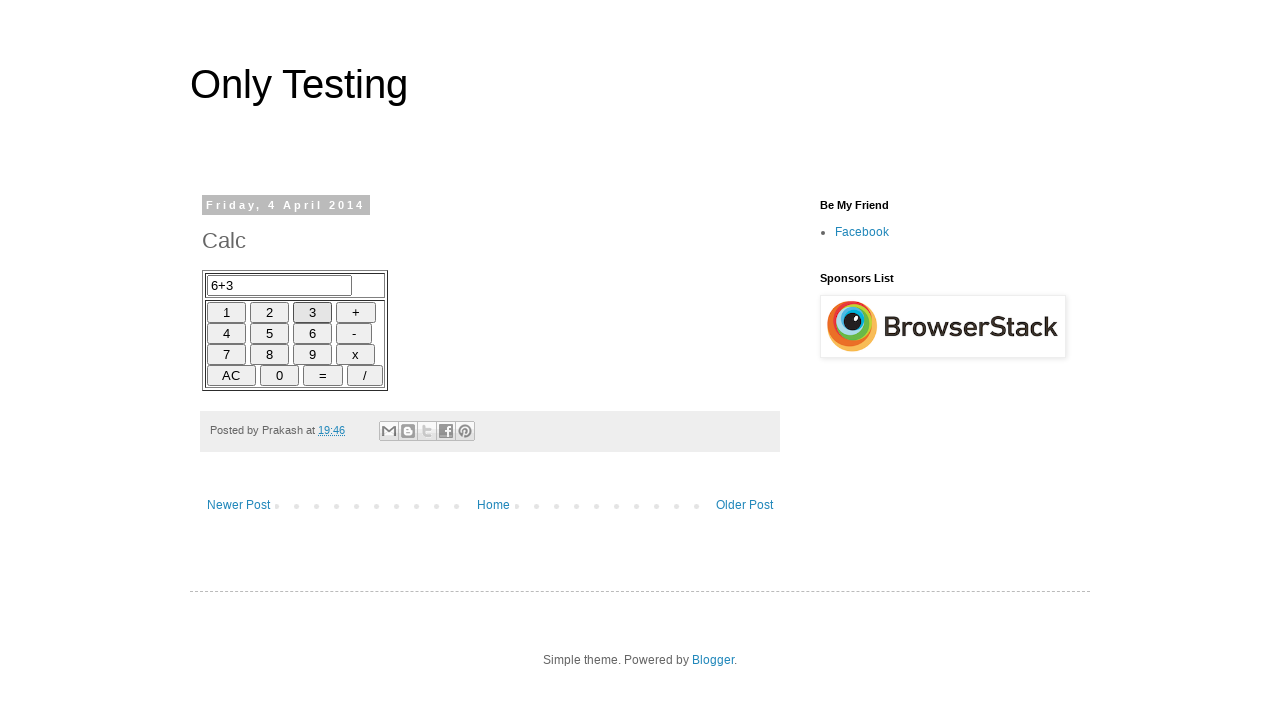

Clicked equals button to compute 6 + 3 at (323, 375) on xpath=//input[@id='equals']
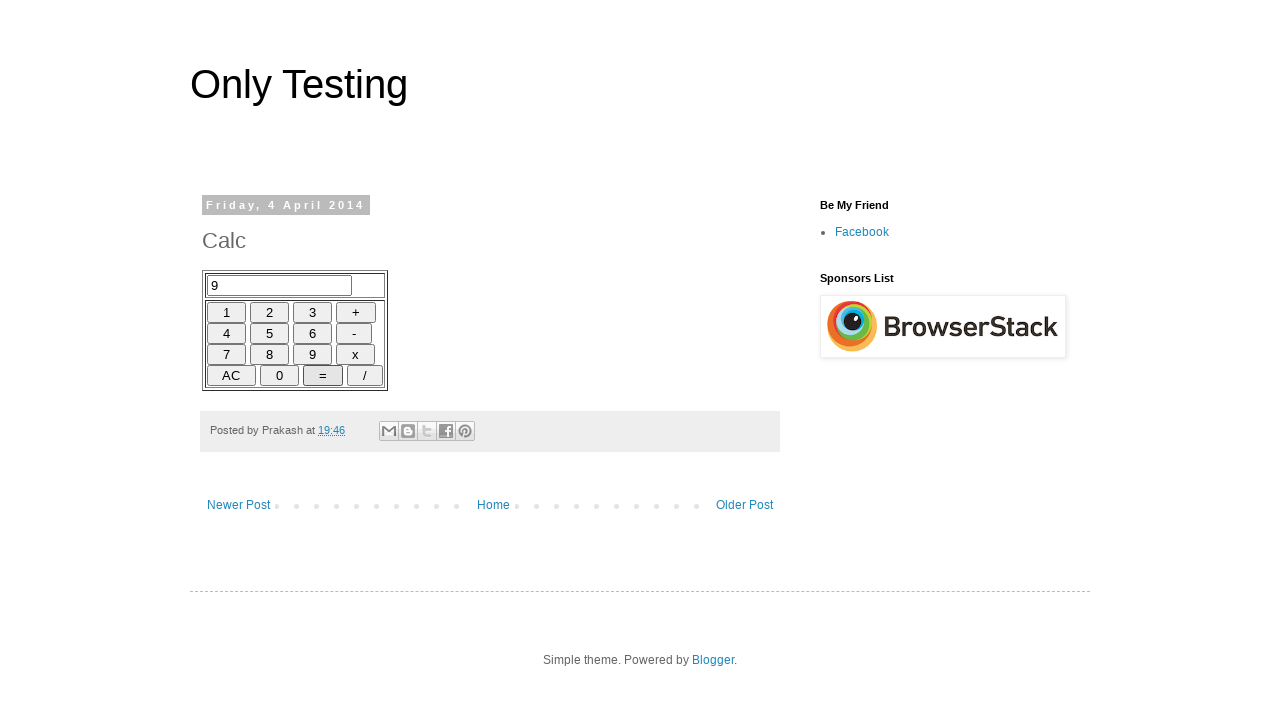

Filled FirstName field with 'hi' in form tab on //input[@name='FirstName']
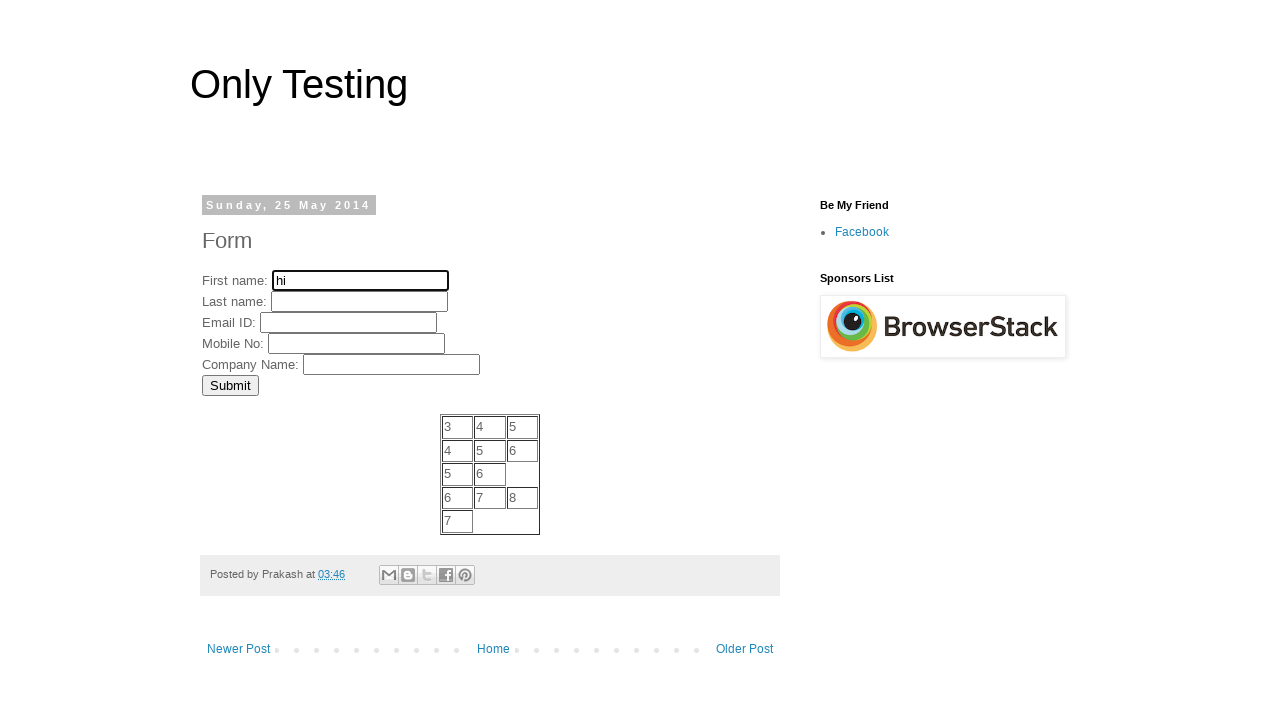

Filled LastName field with 'test' in form tab on //input[@name='LastName']
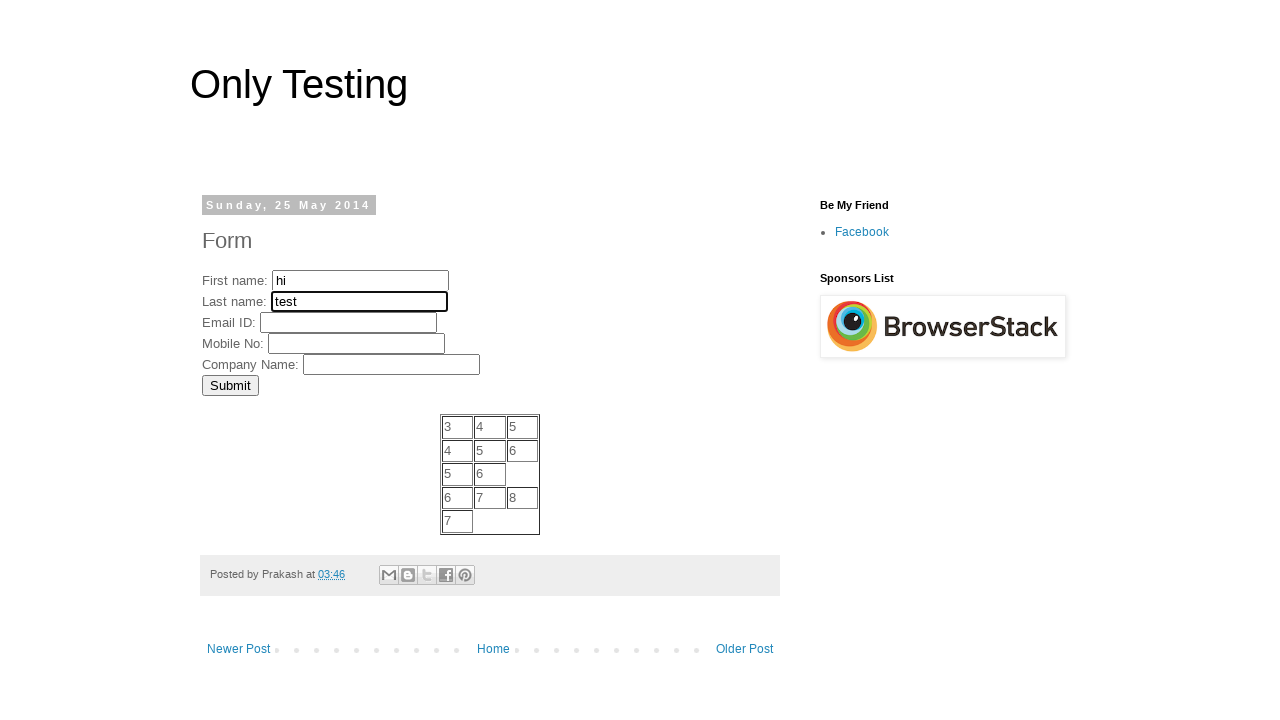

Retrieved calculation result from calculator result box
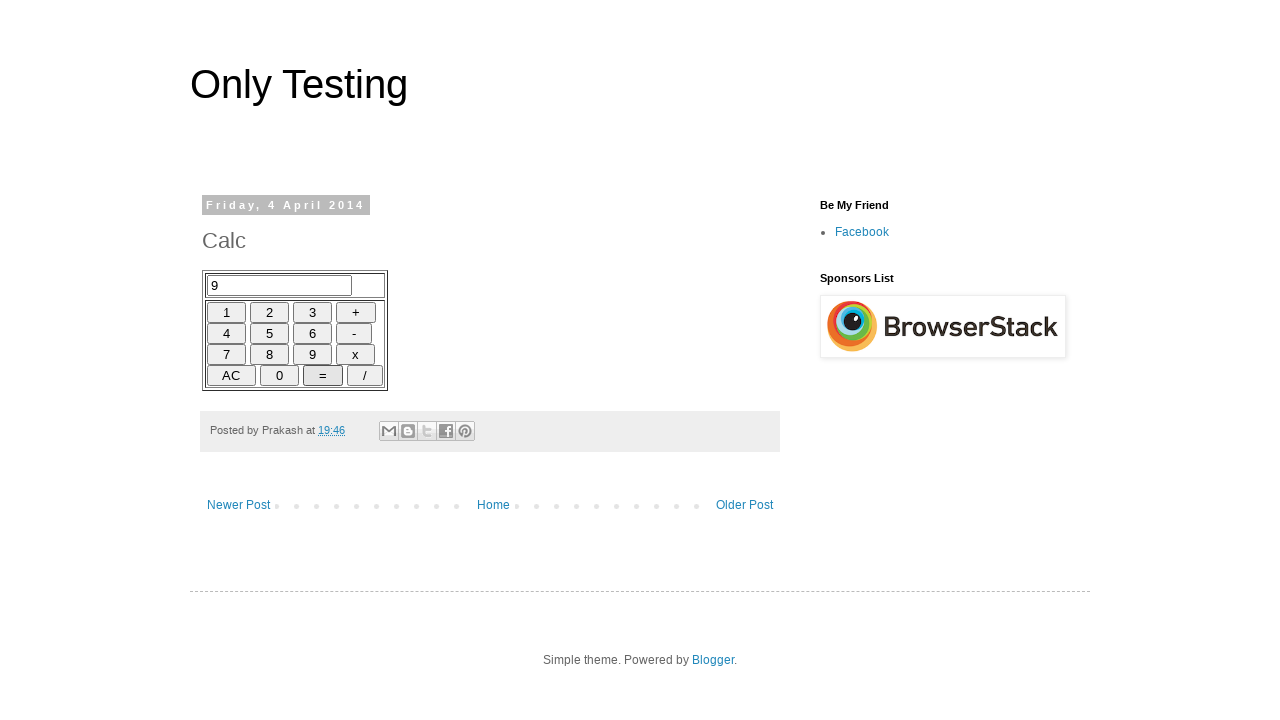

Printed calculation result: 
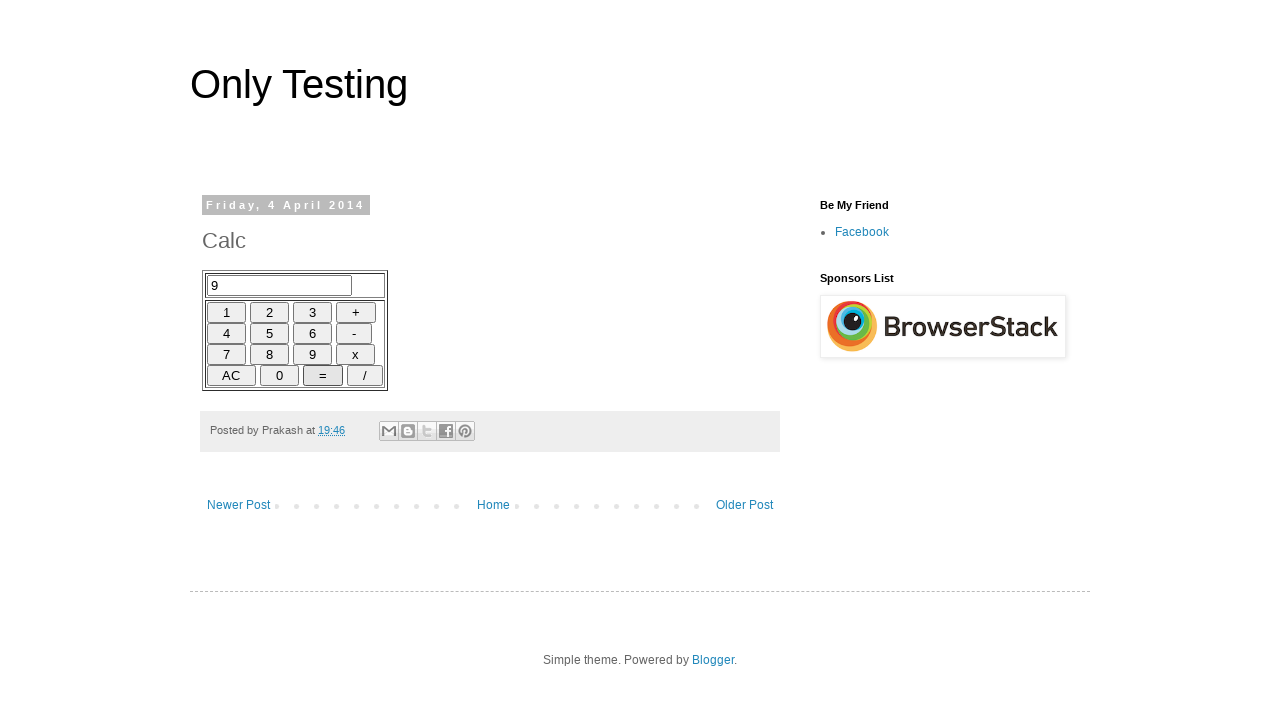

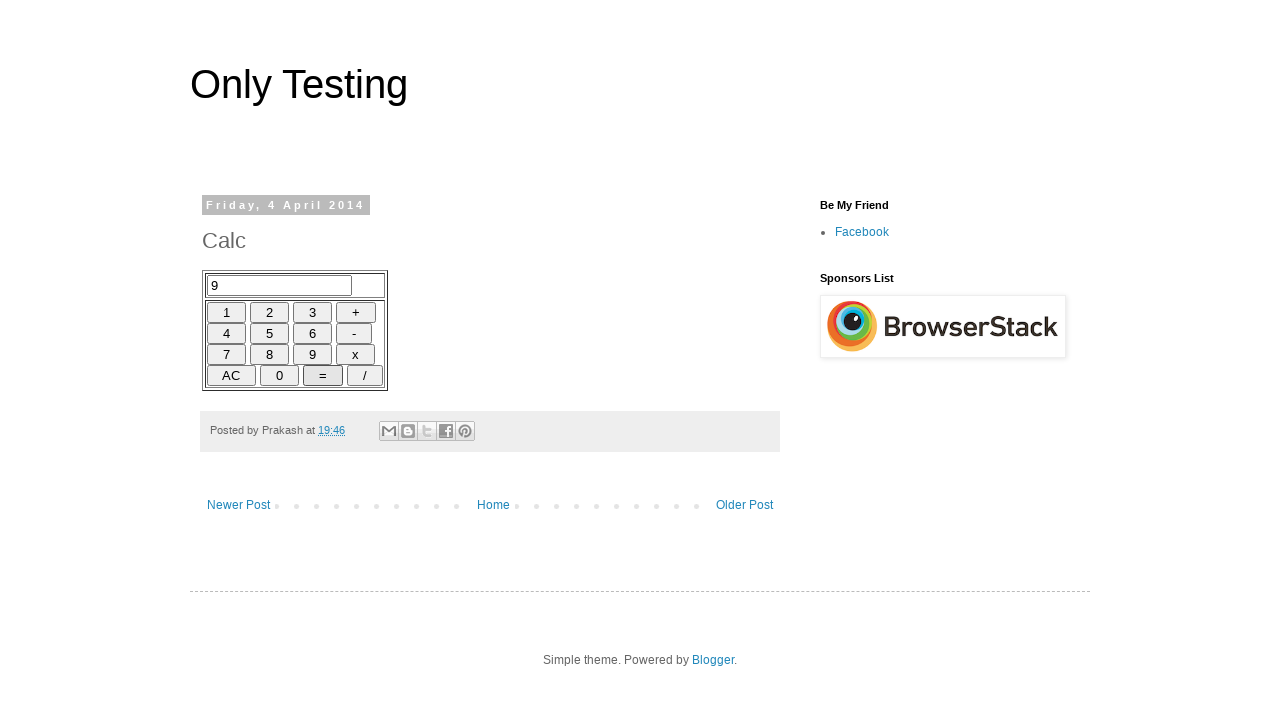